Navigates to the OrangeHRM login page and verifies the Login button is present by checking its text content

Starting URL: https://opensource-demo.orangehrmlive.com/web/index.php/auth/login

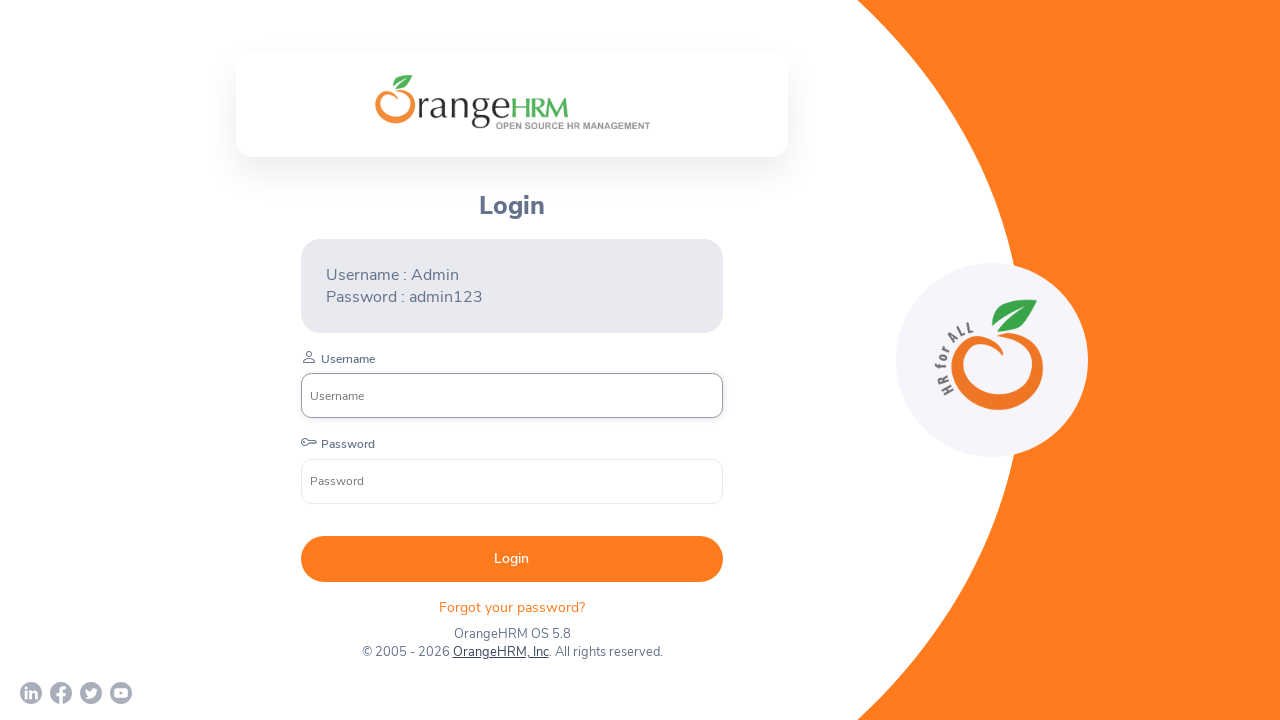

Located the Login button using XPath selector
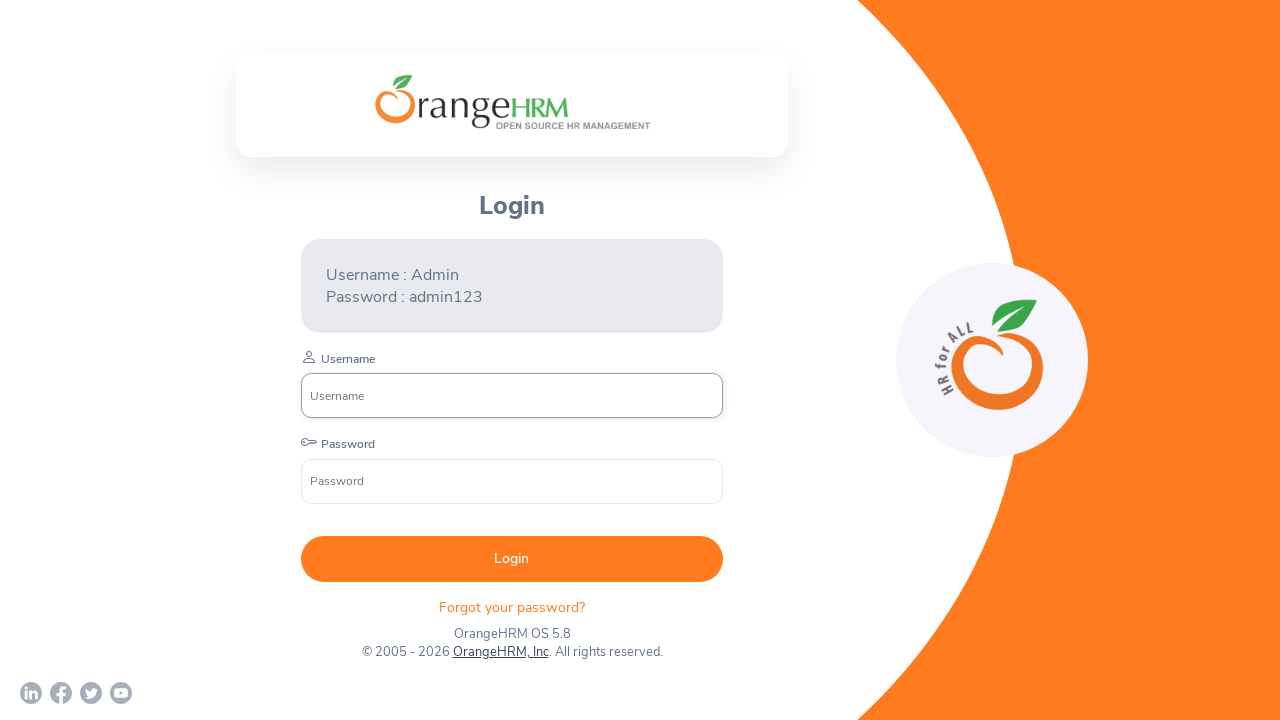

Login button became visible
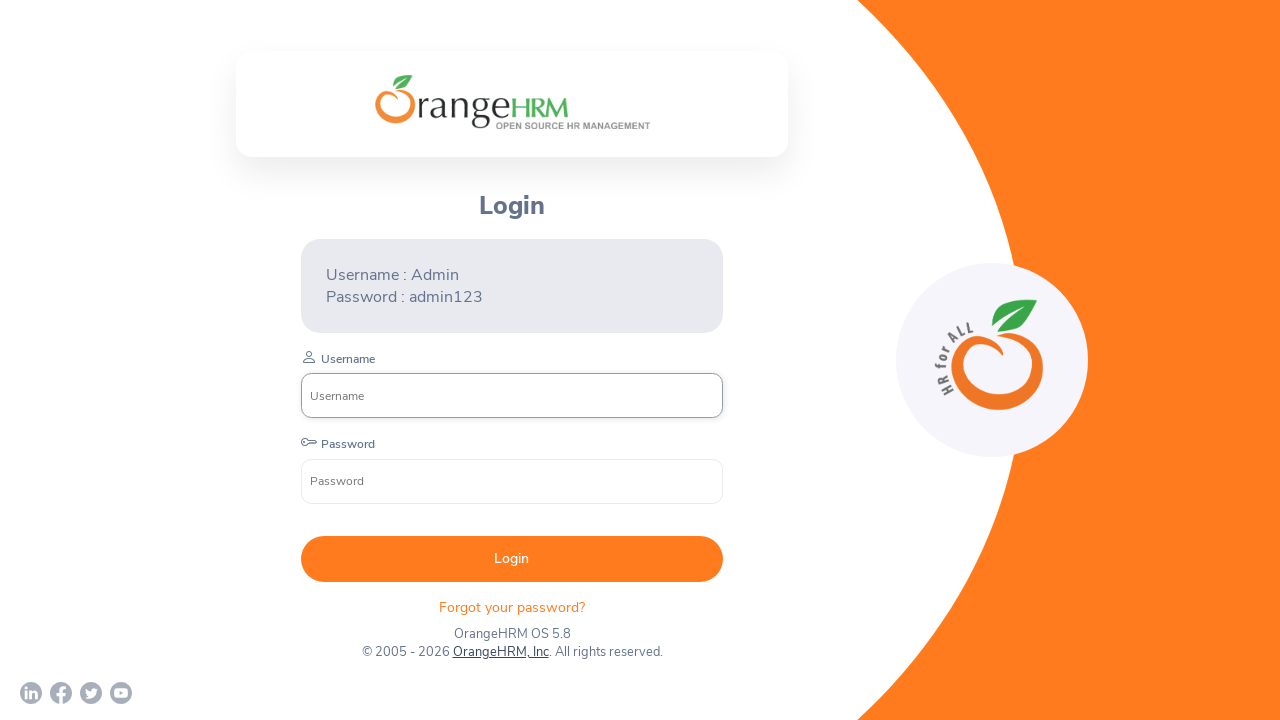

Retrieved Login button text: ' Login '
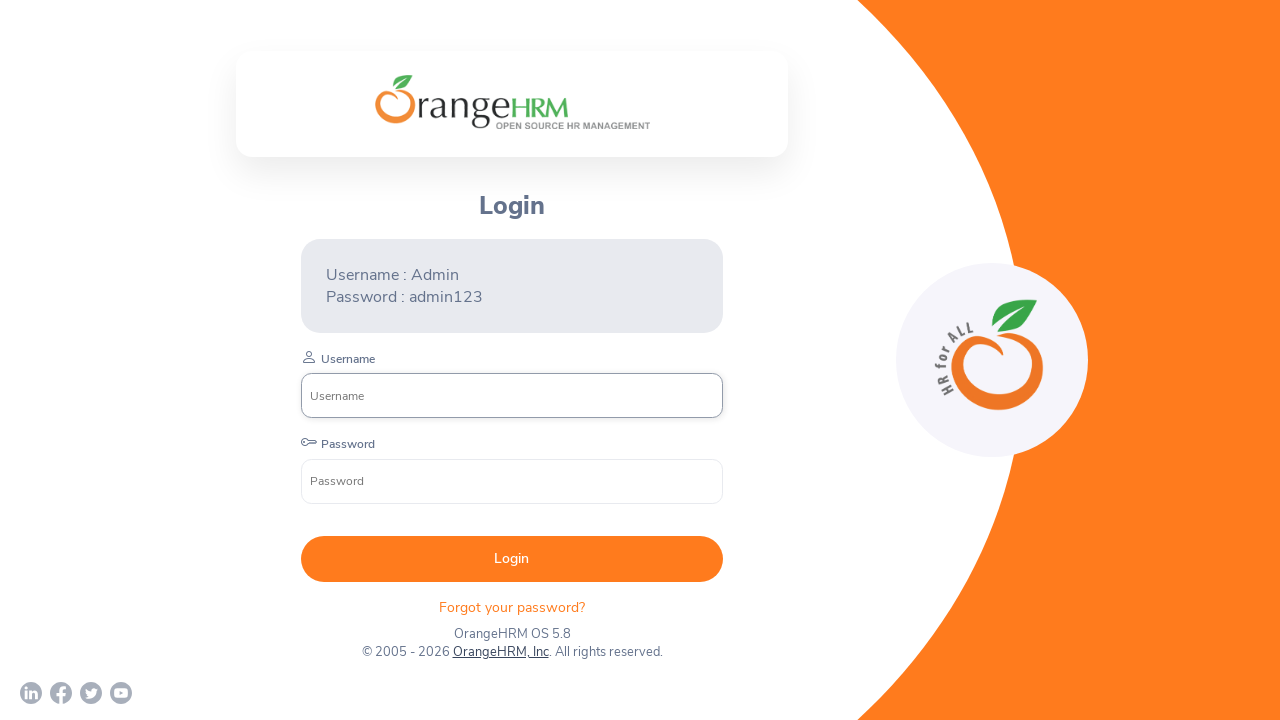

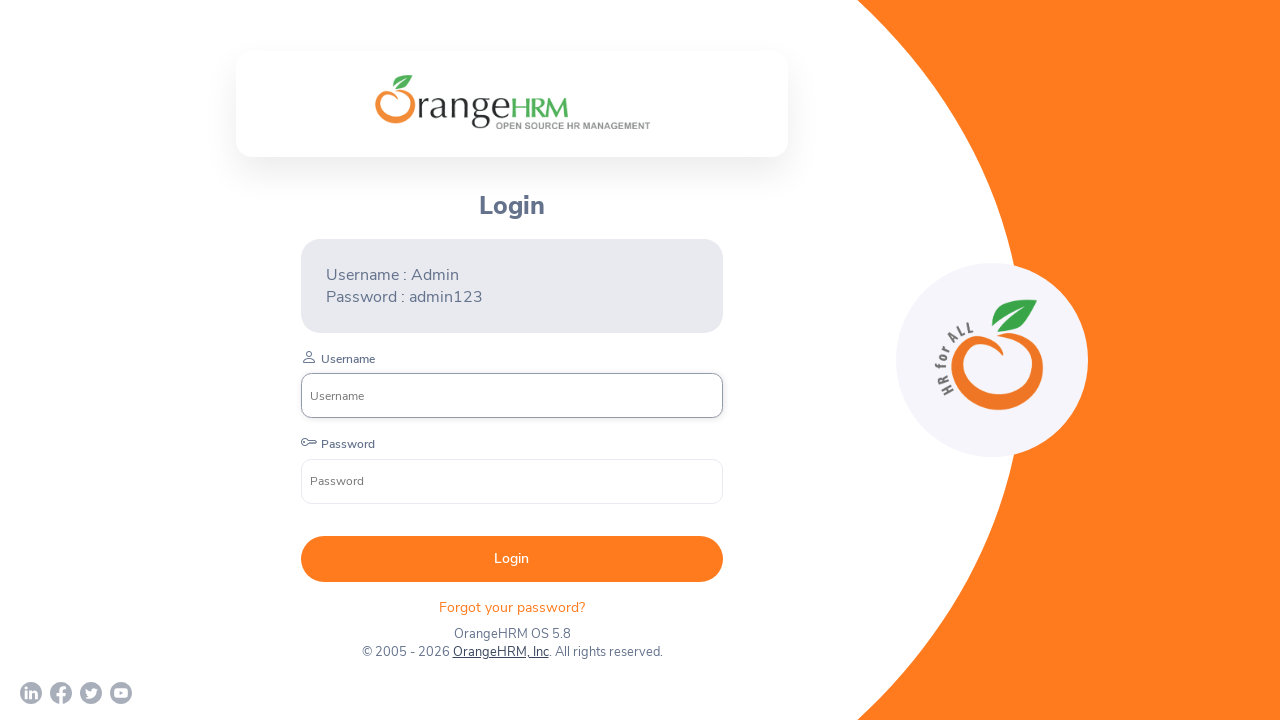